Tests drag and drop functionality on jQuery UI demo page by dragging an element and dropping it onto a target area

Starting URL: https://jqueryui.com/droppable/

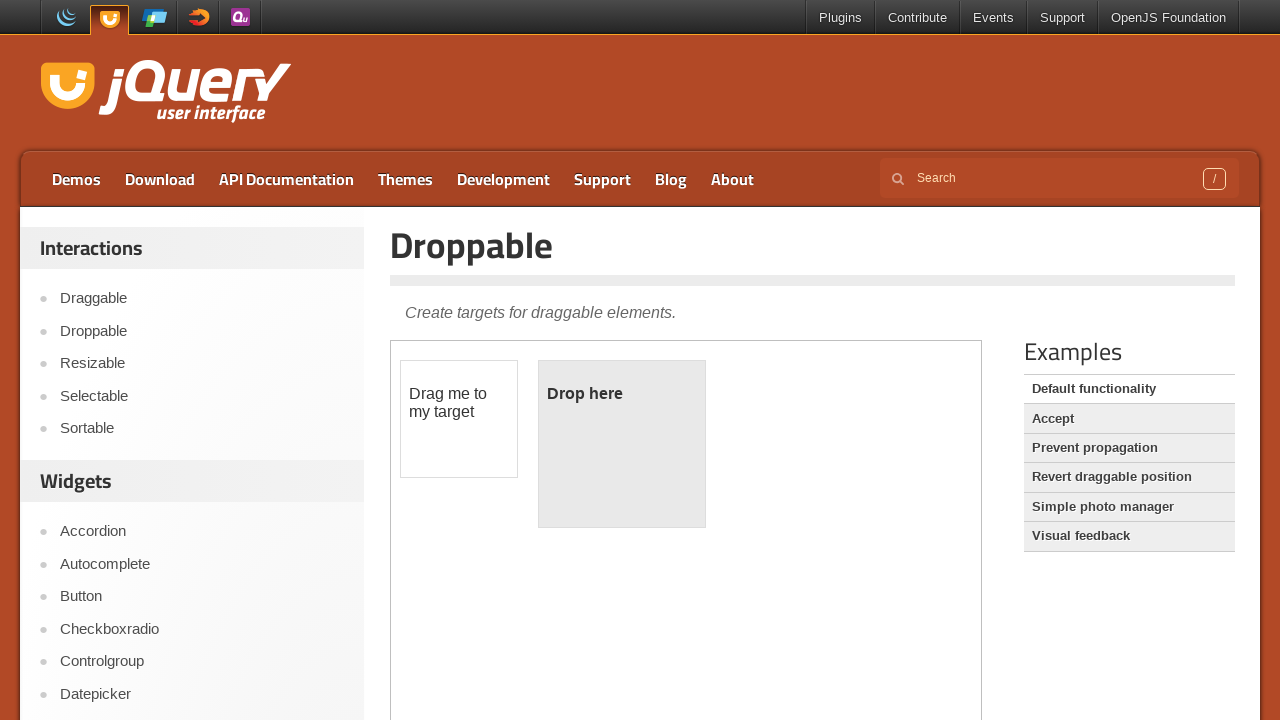

Located the first iframe containing the drag and drop demo
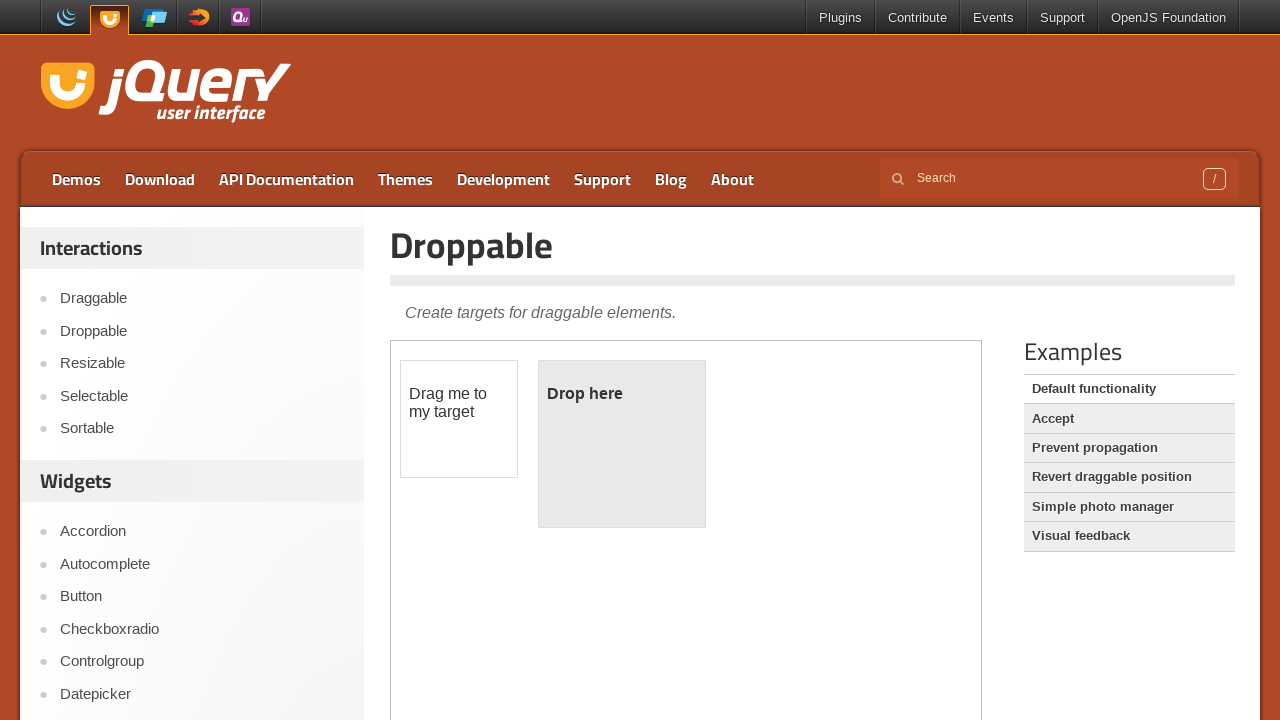

Selected the first iframe again for reference
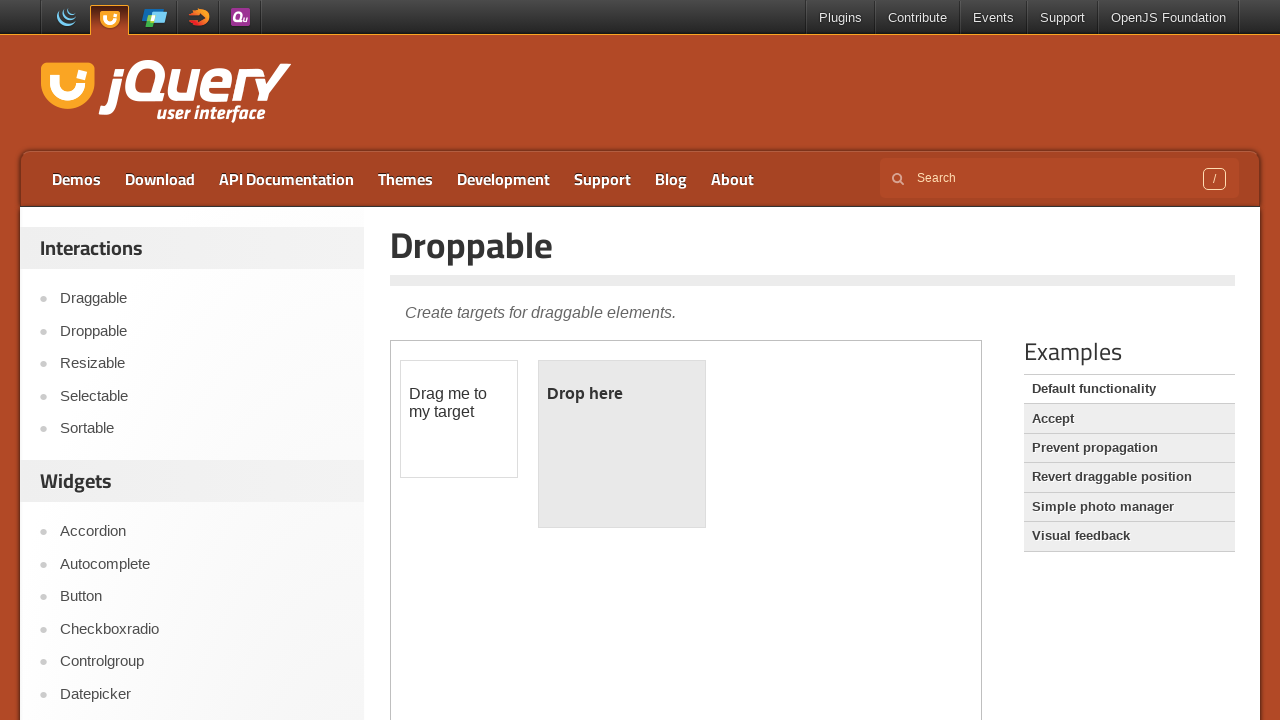

Located the draggable element with ID 'draggable'
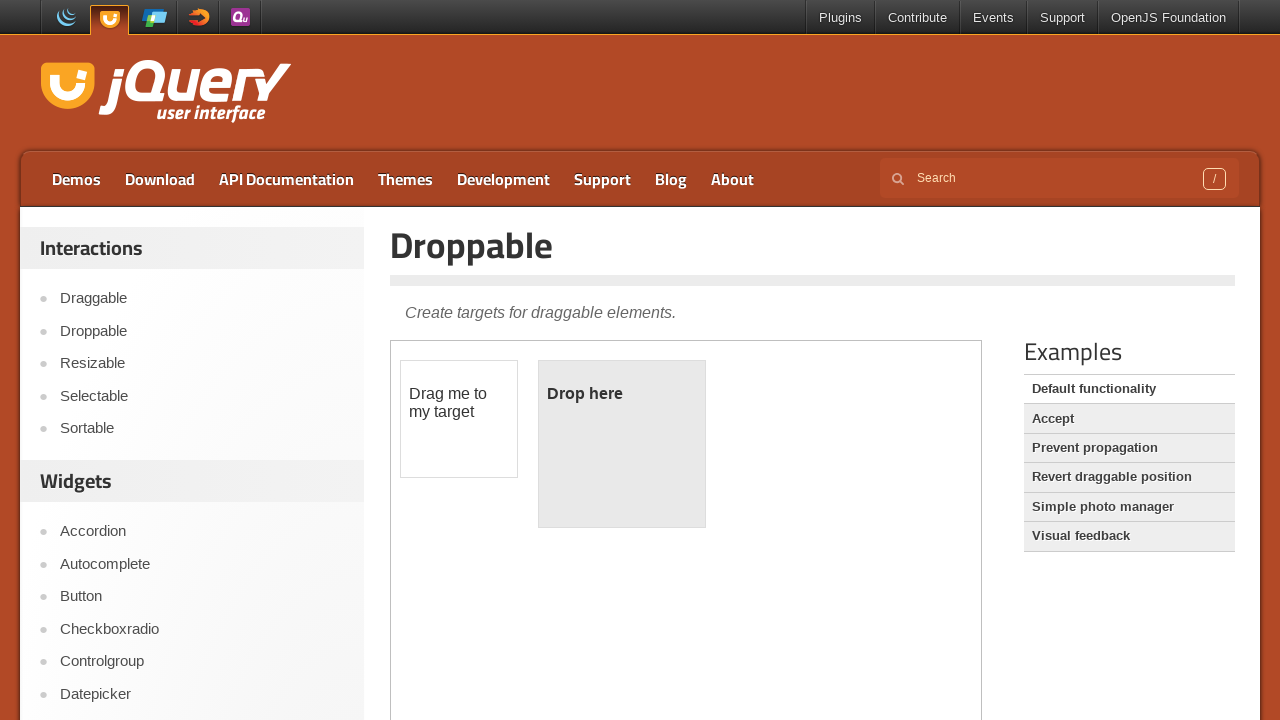

Located the droppable target element with ID 'droppable'
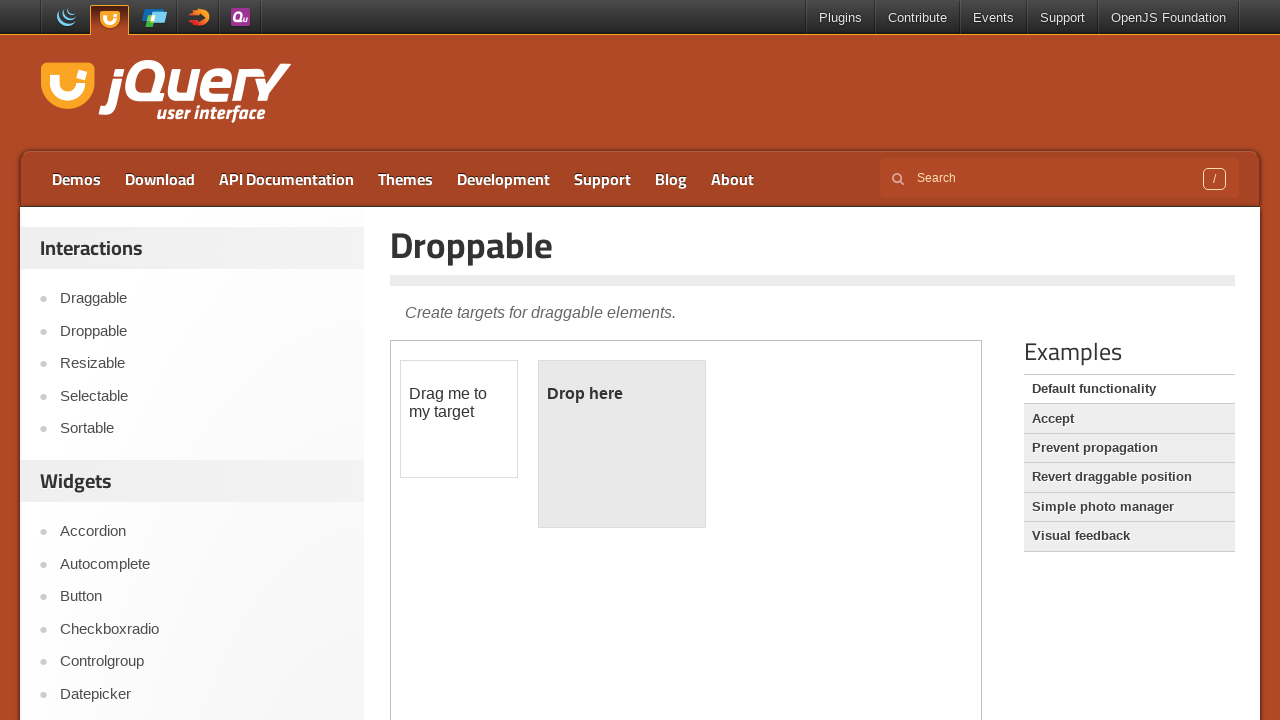

Dragged the draggable element onto the droppable target at (622, 444)
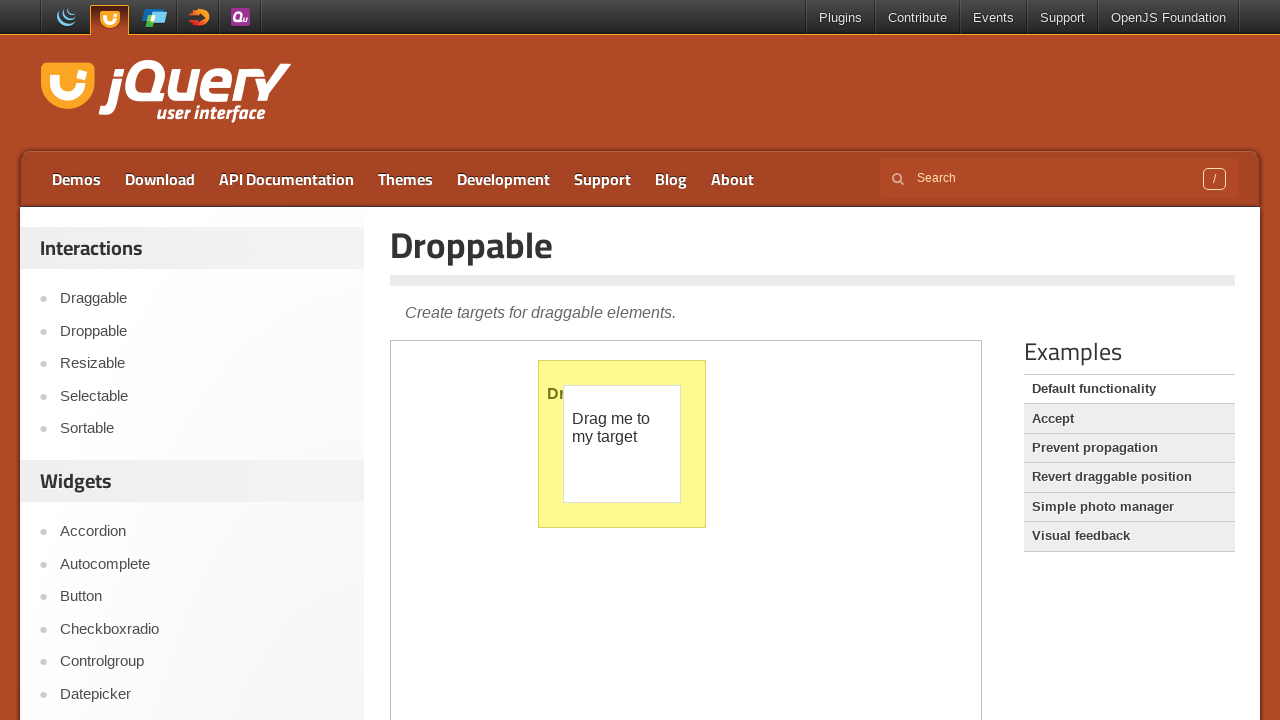

Waited 500ms for the drag and drop action to complete
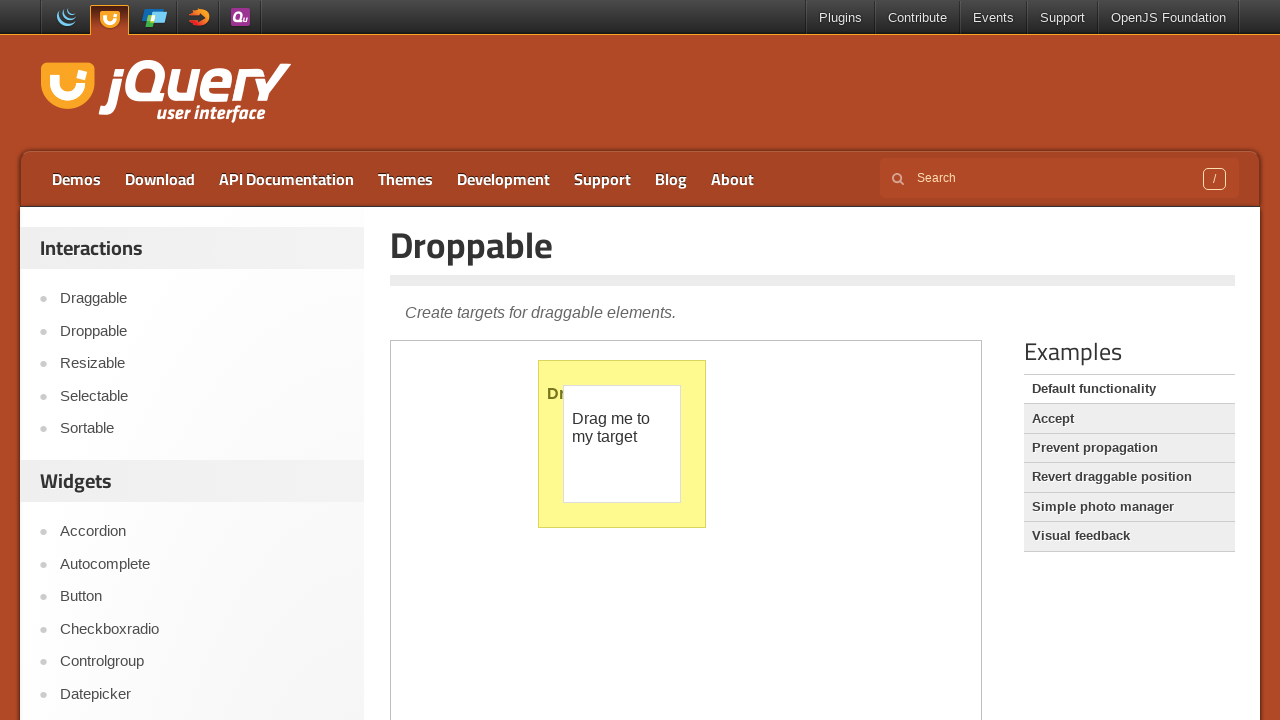

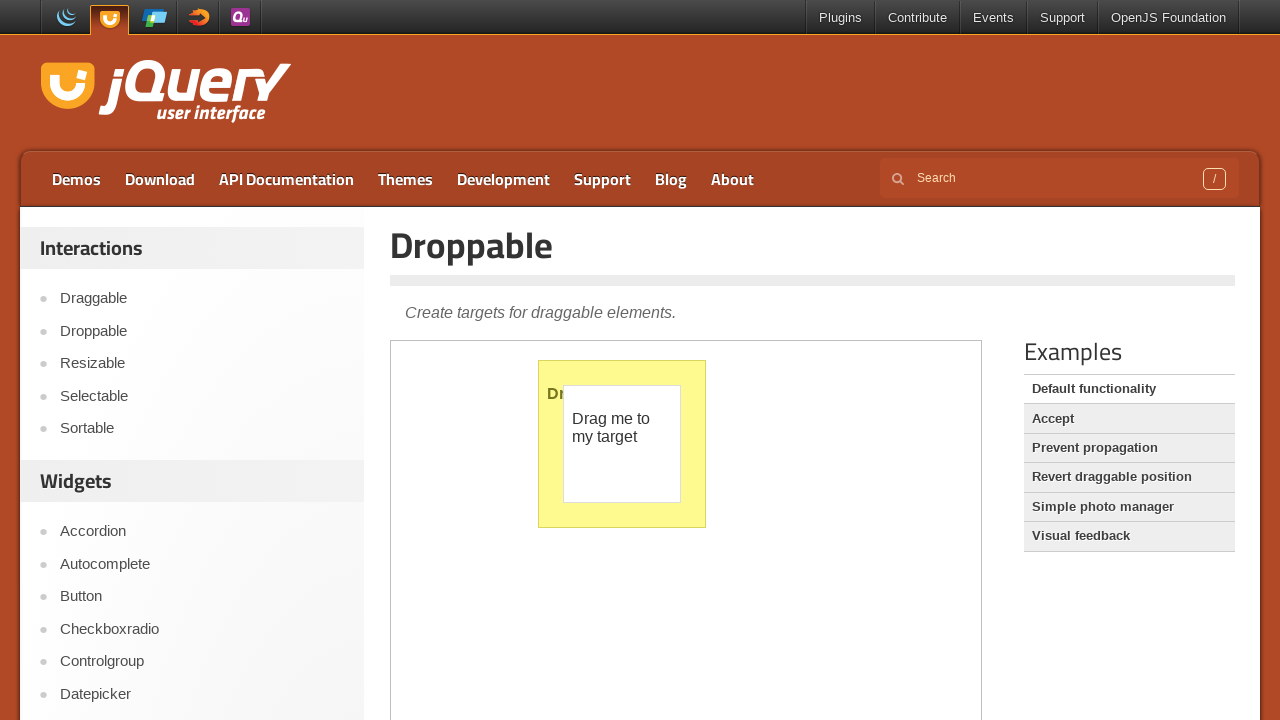